Navigates to IT Expert website, maximizes the browser window, and verifies that the page title contains "IT Expert"

Starting URL: https://itexps.net

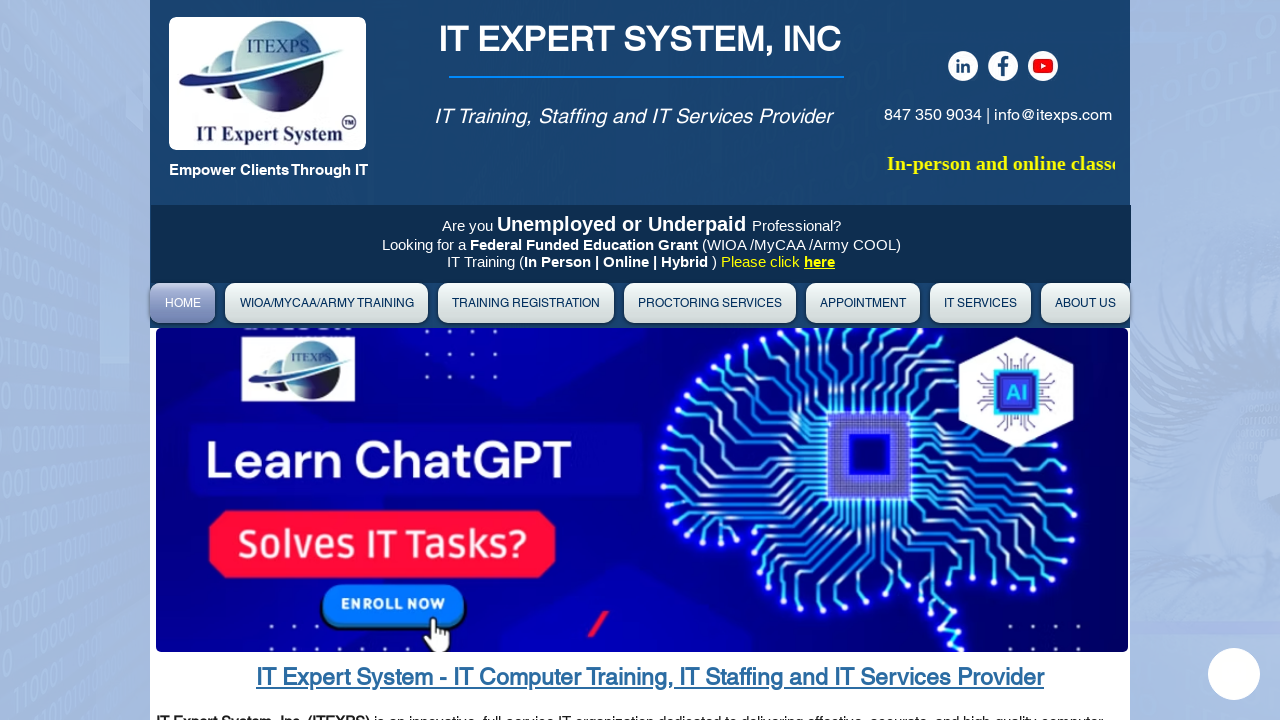

Navigated to IT Expert website at https://itexps.net
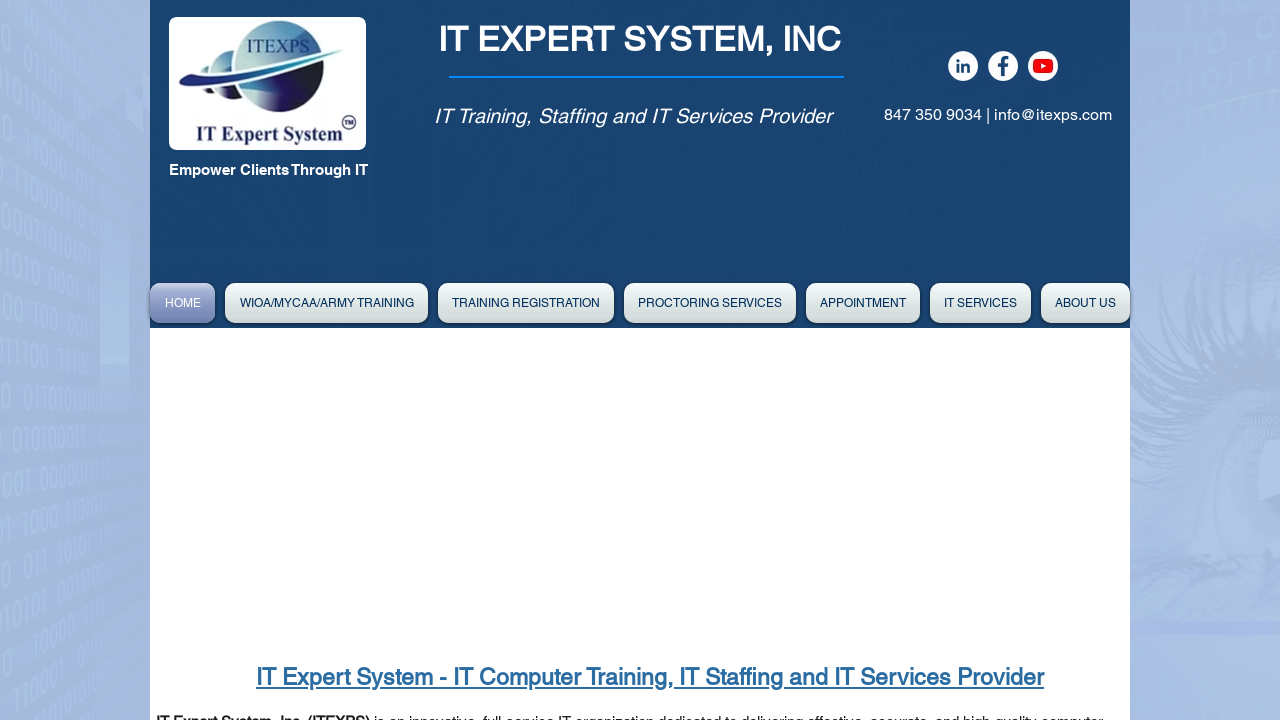

Maximized browser window to 1920x1080
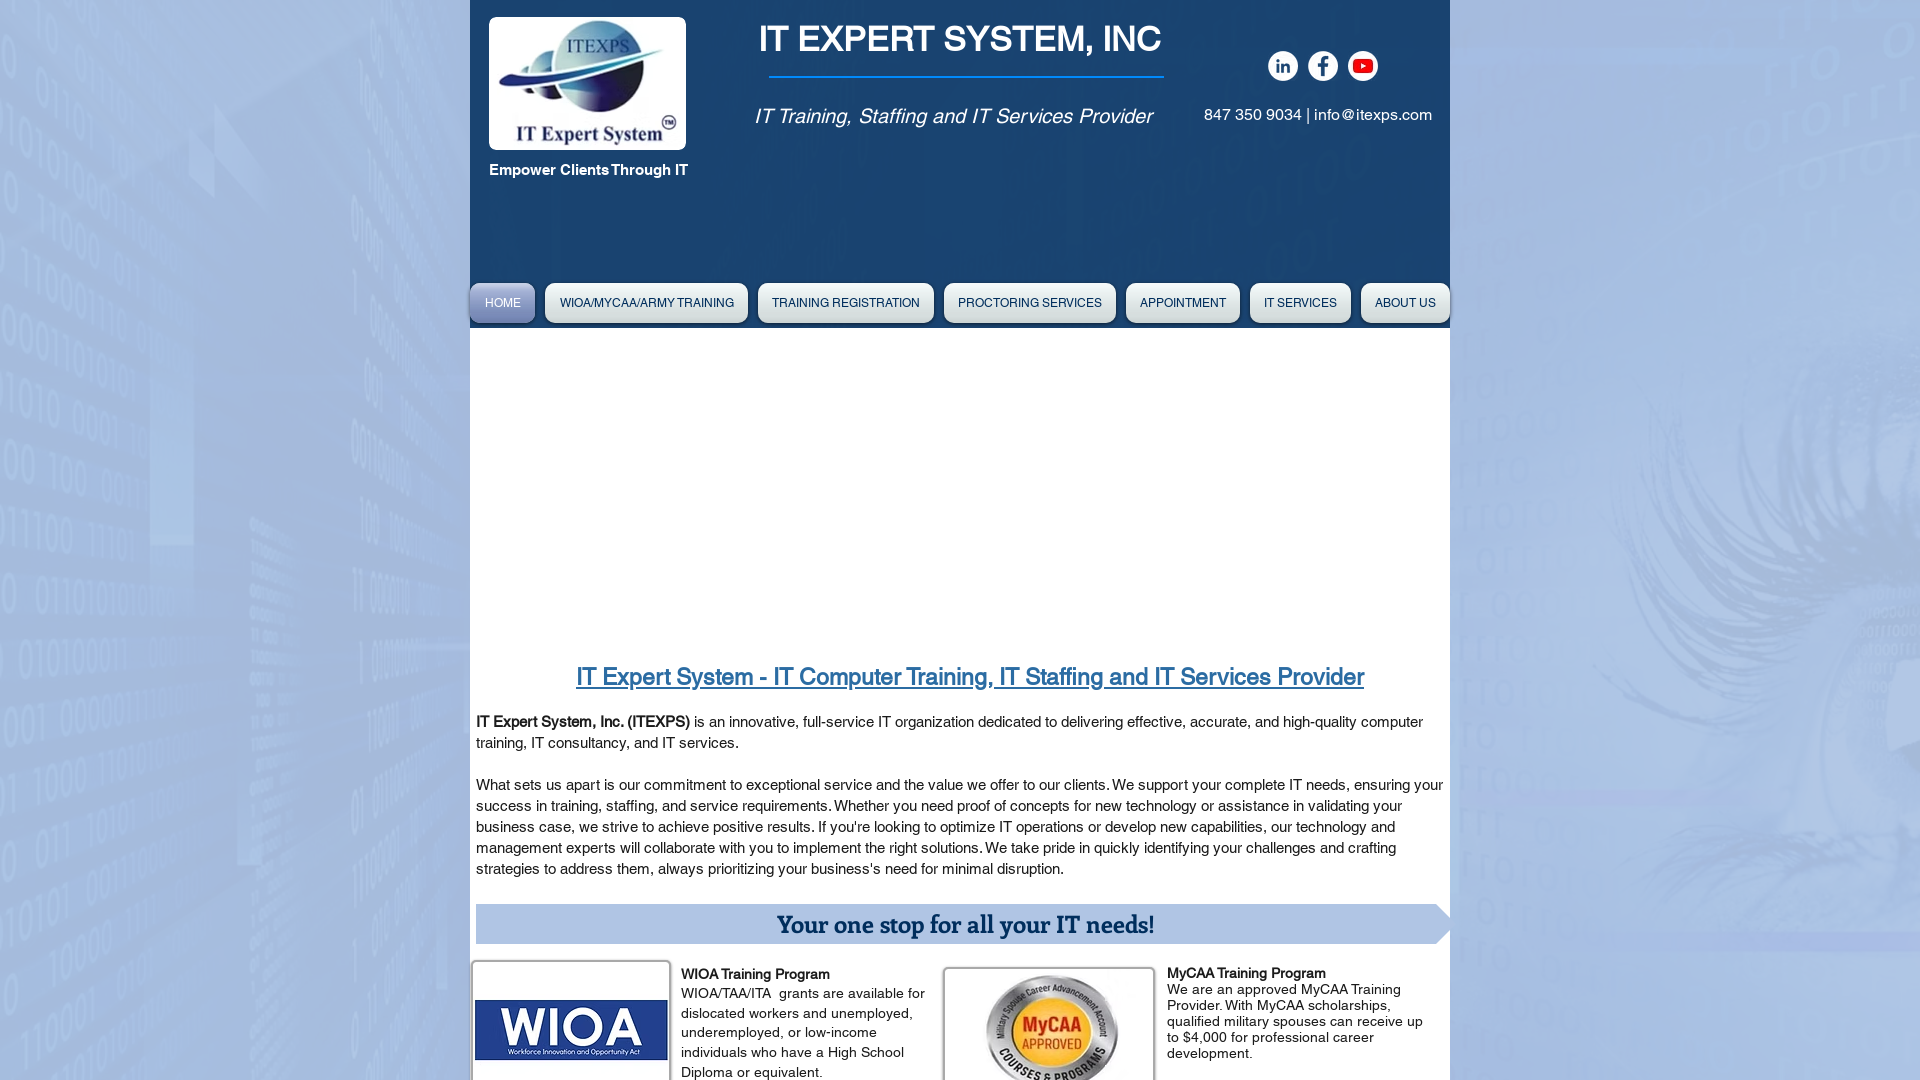

Verified page title contains 'IT Expert'
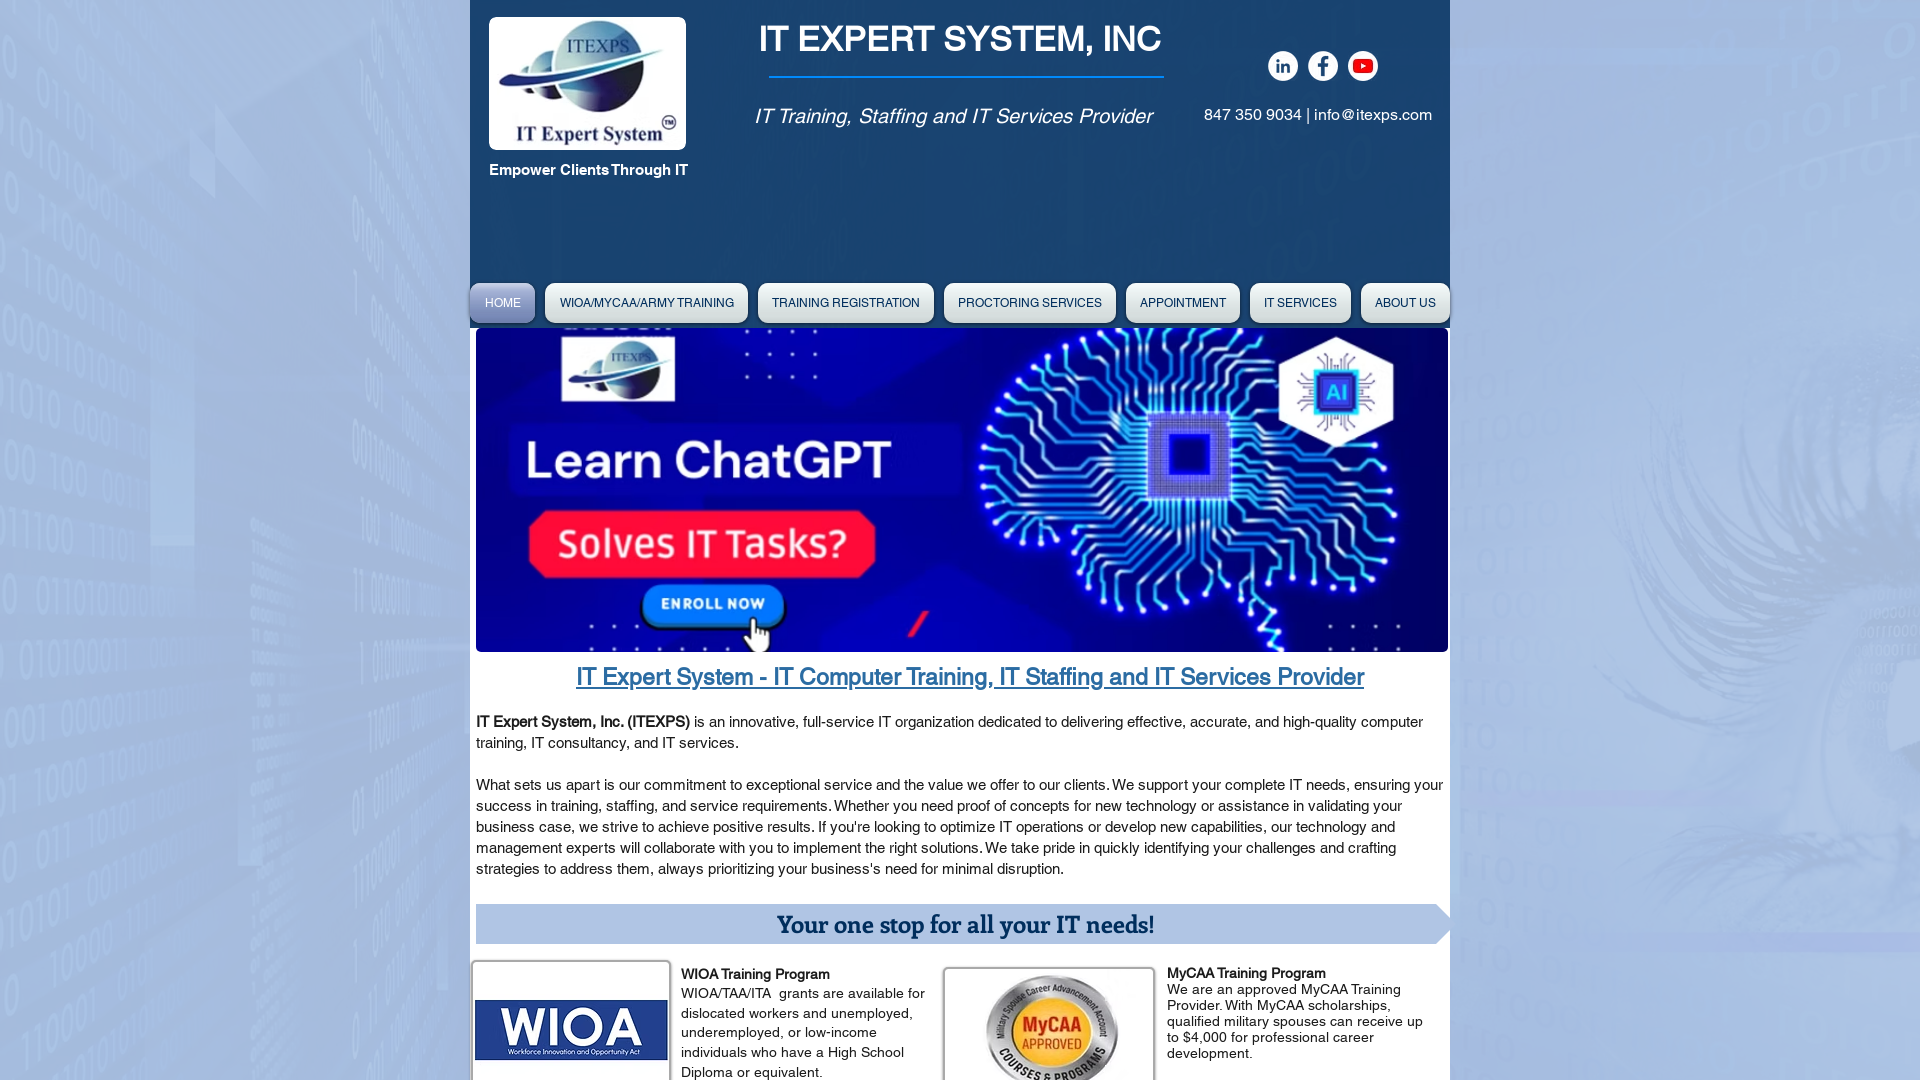

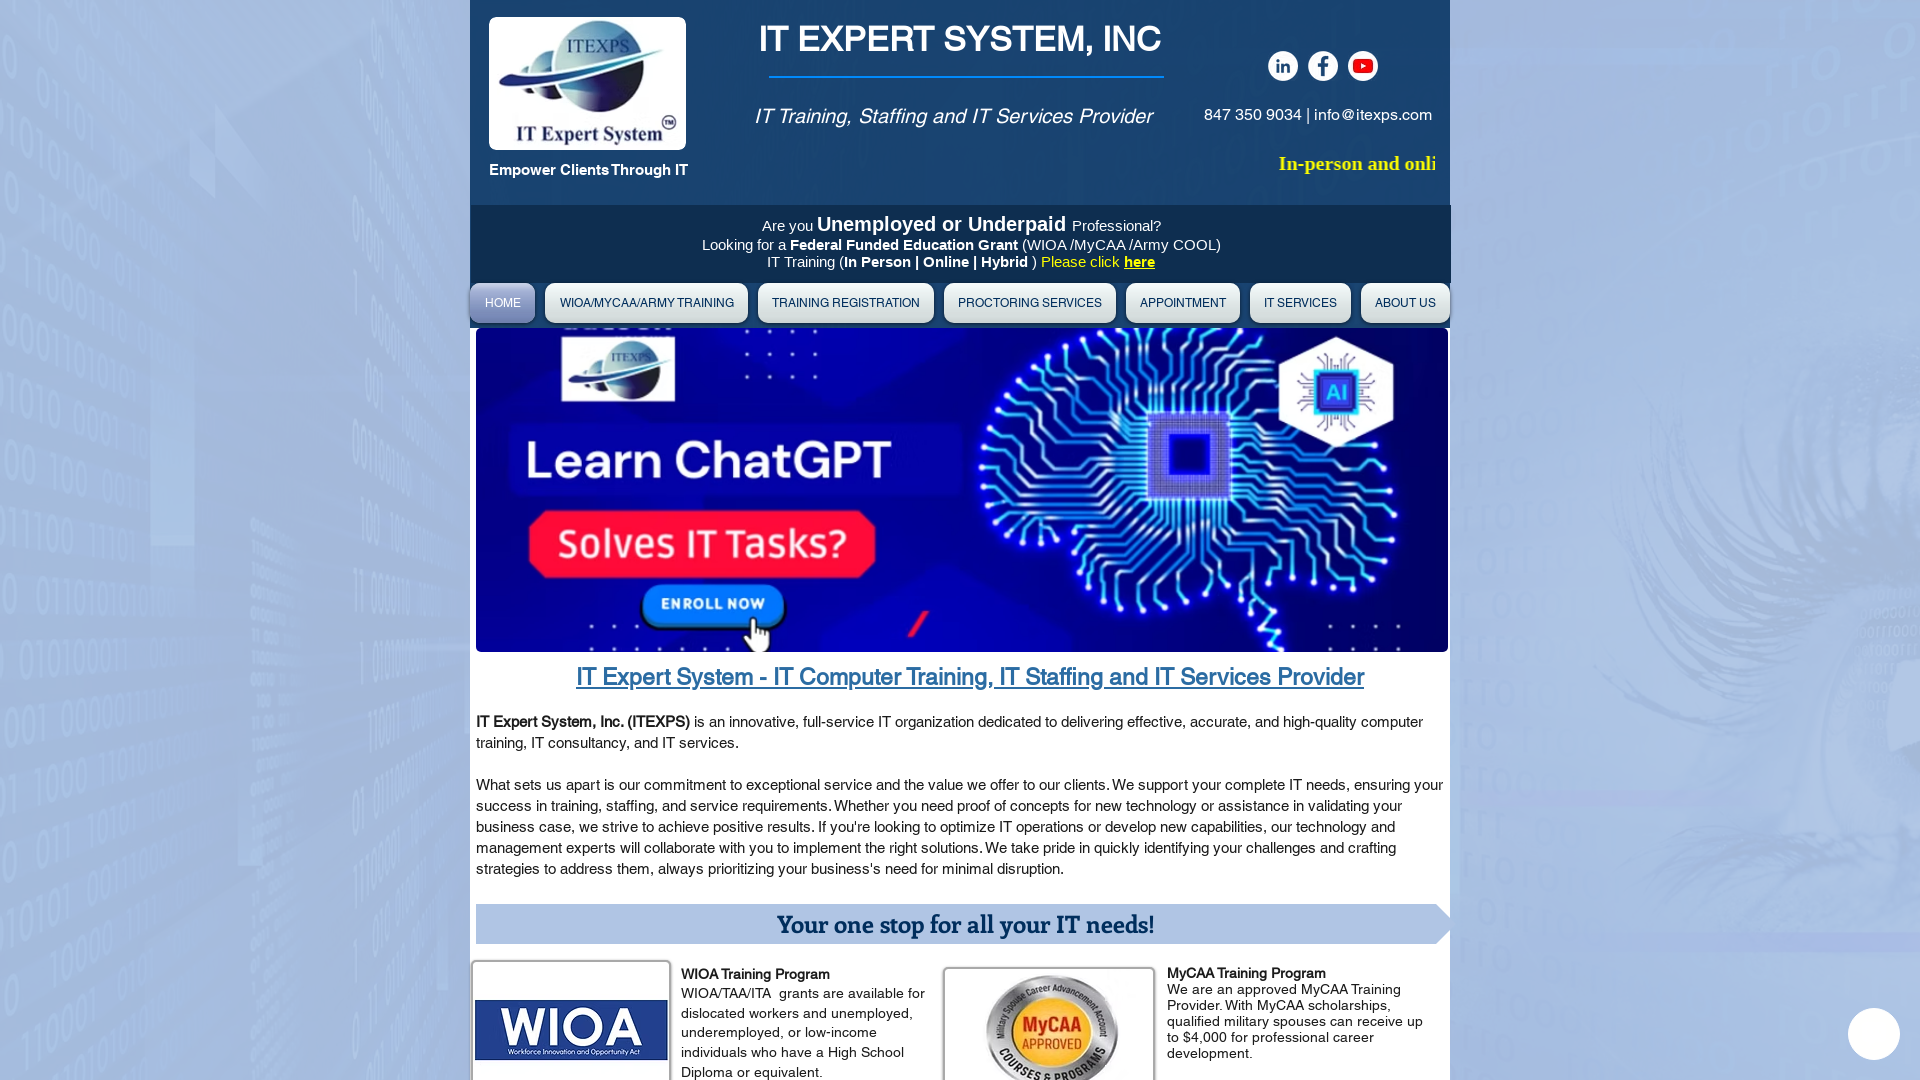